Tests checkbox functionality by verifying initial state, clicking a checkbox, and confirming selection state changes

Starting URL: https://rahulshettyacademy.com/dropdownsPractise/

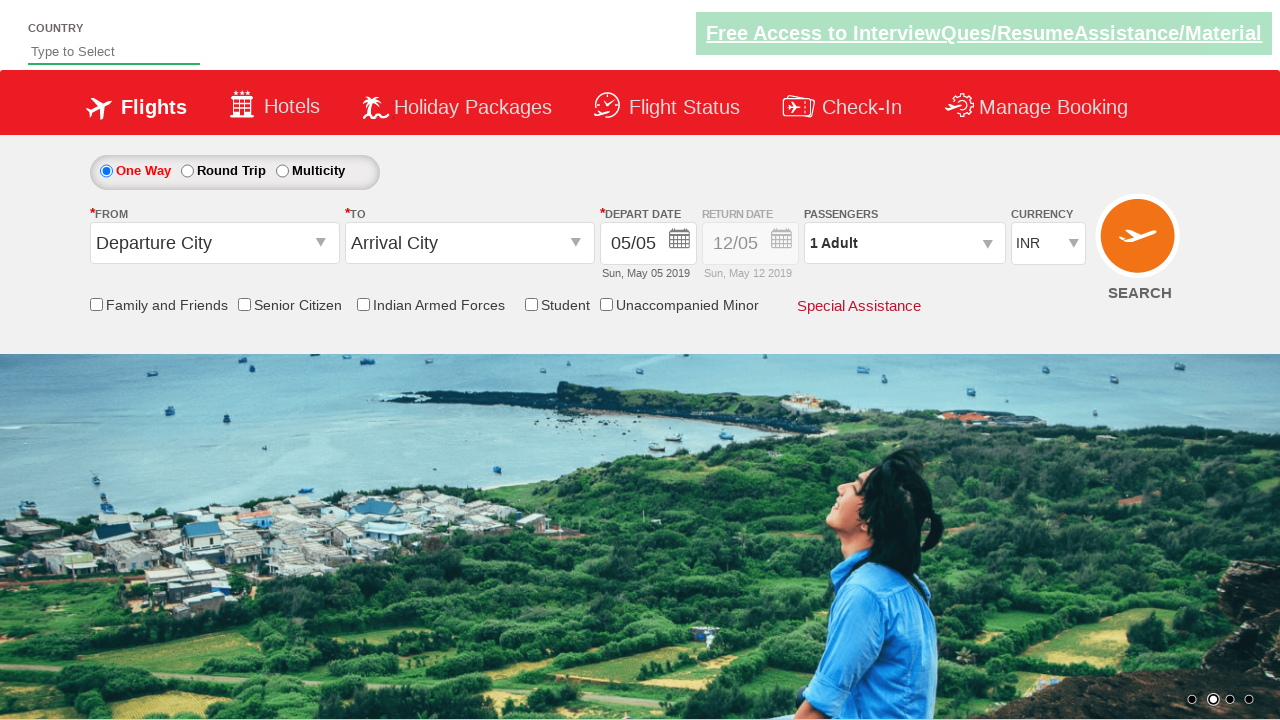

Located friends and family checkbox element
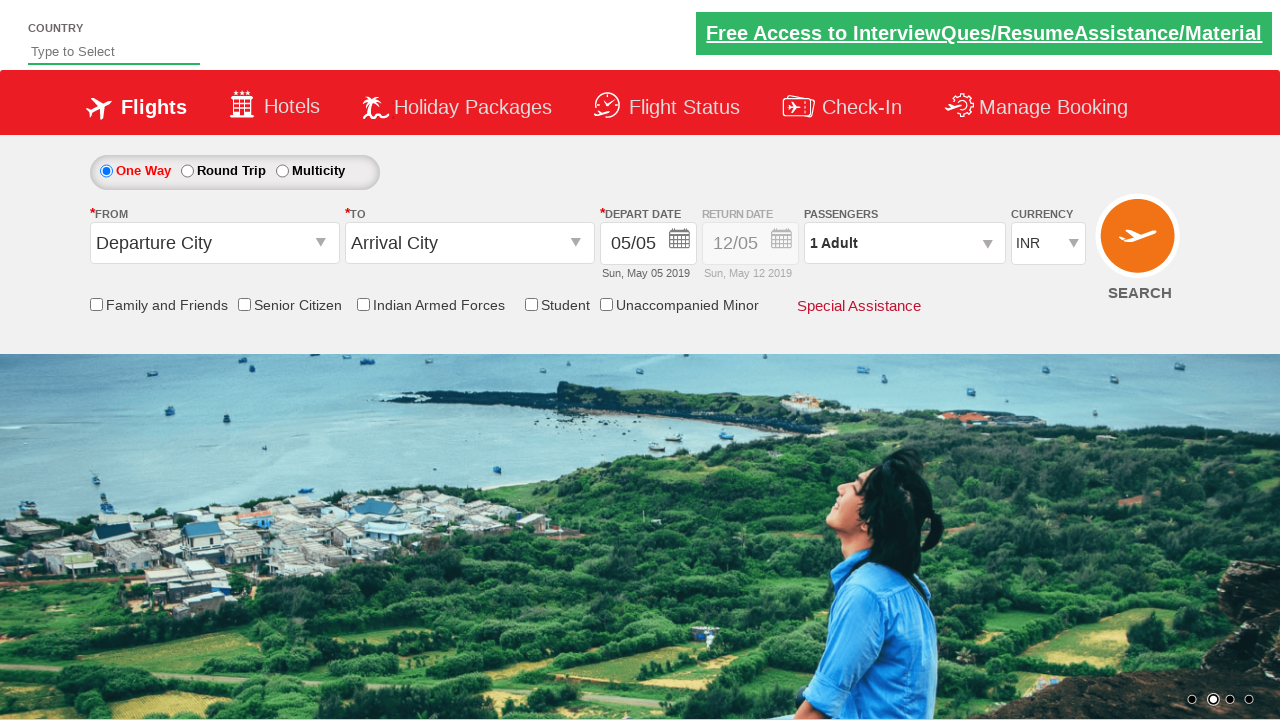

Verified checkbox is not initially selected
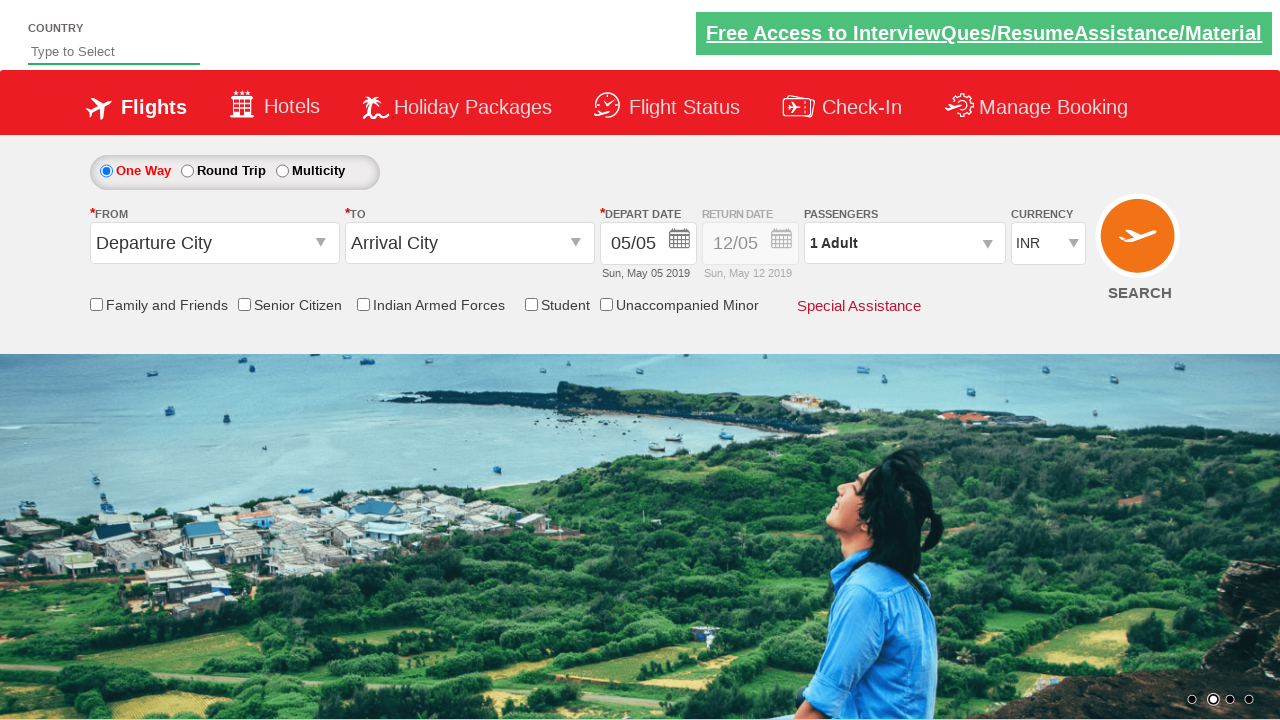

Clicked checkbox to select it at (96, 304) on #ctl00_mainContent_chk_friendsandfamily
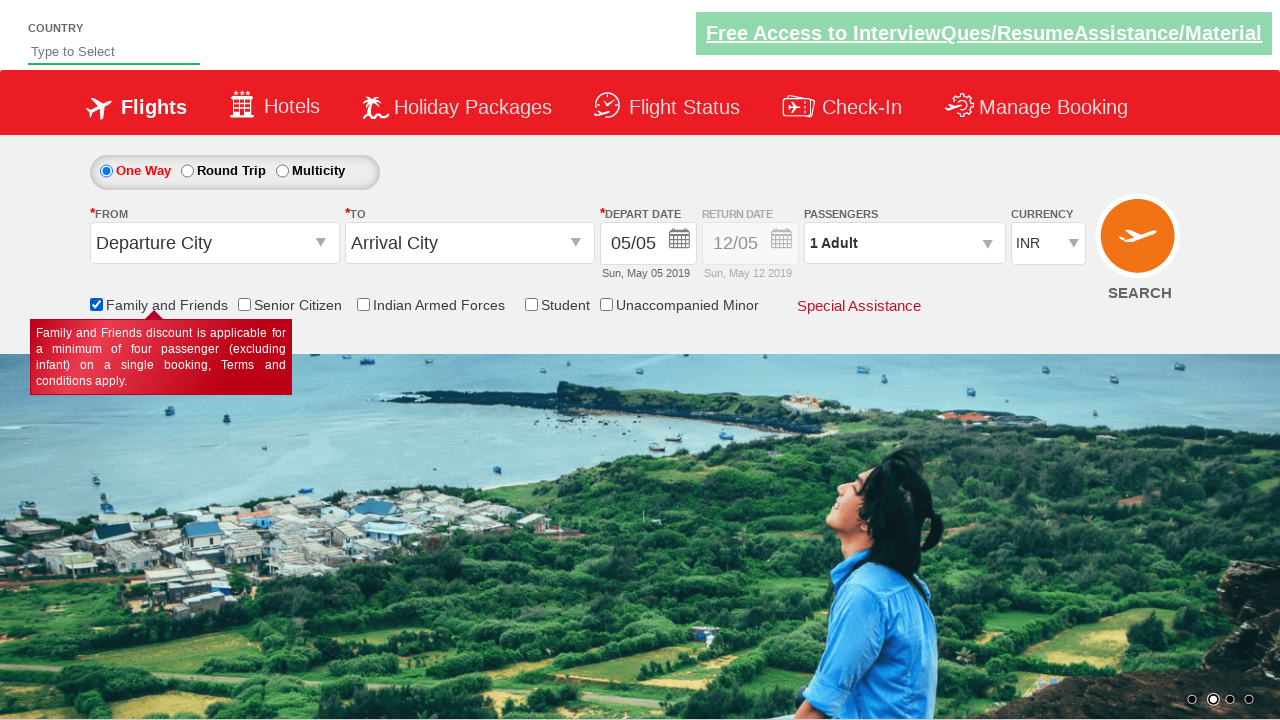

Verified checkbox is now selected after clicking
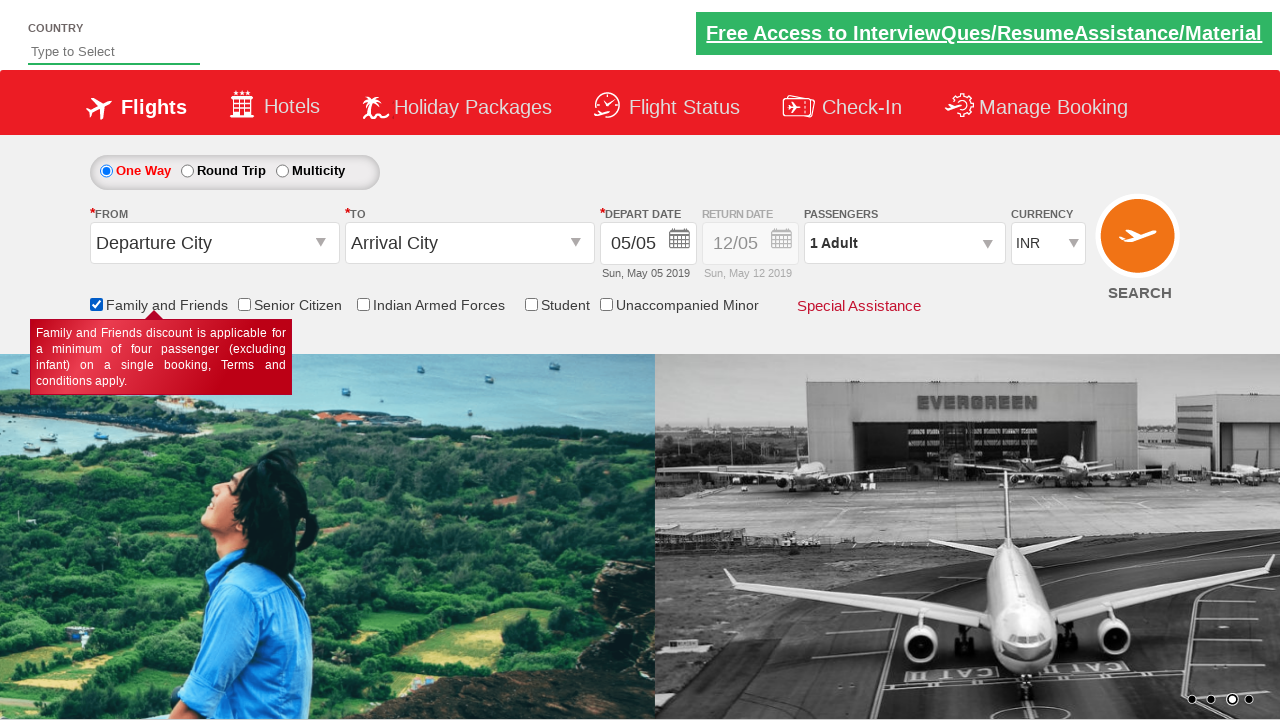

Counted total checkboxes on page: 6
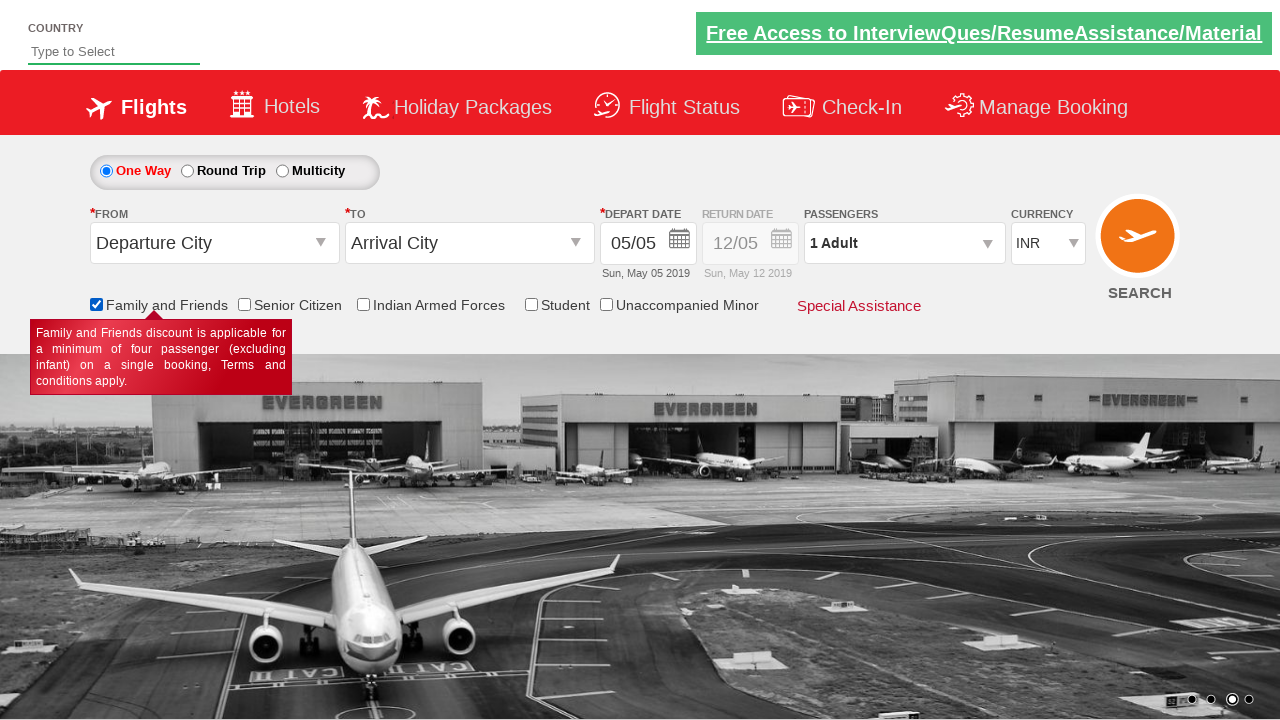

Printed total checkbox count: 6
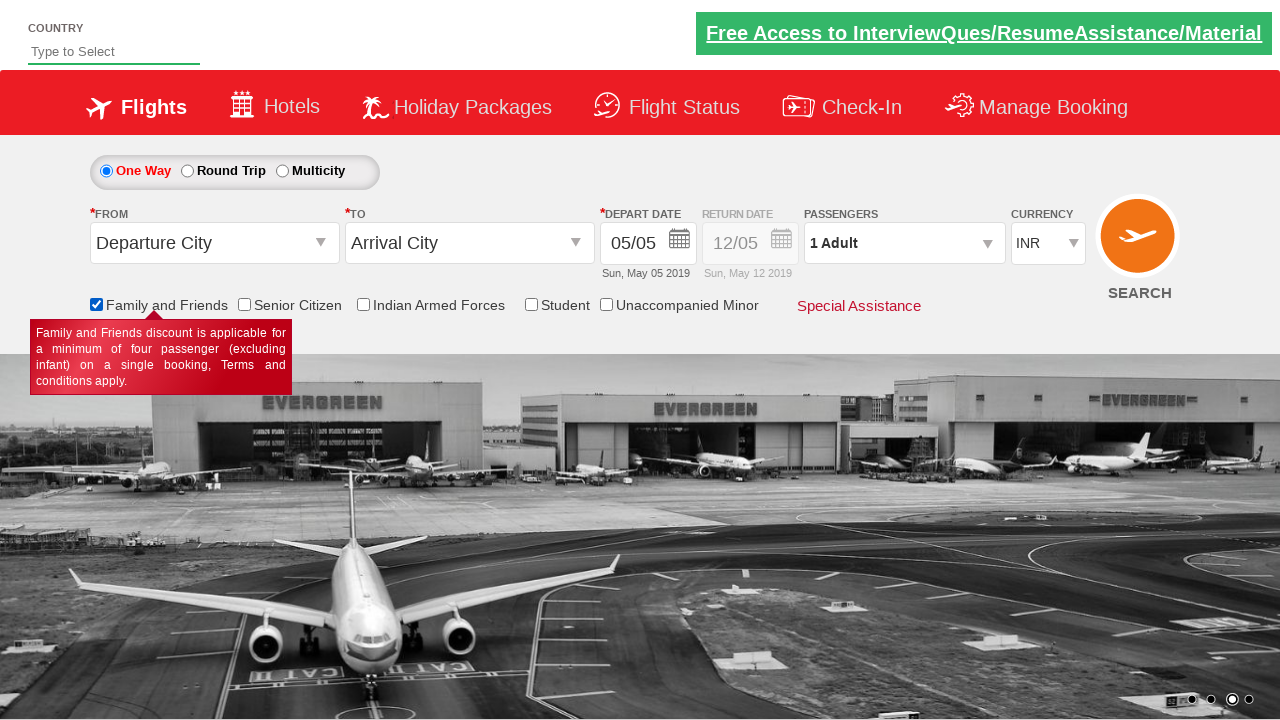

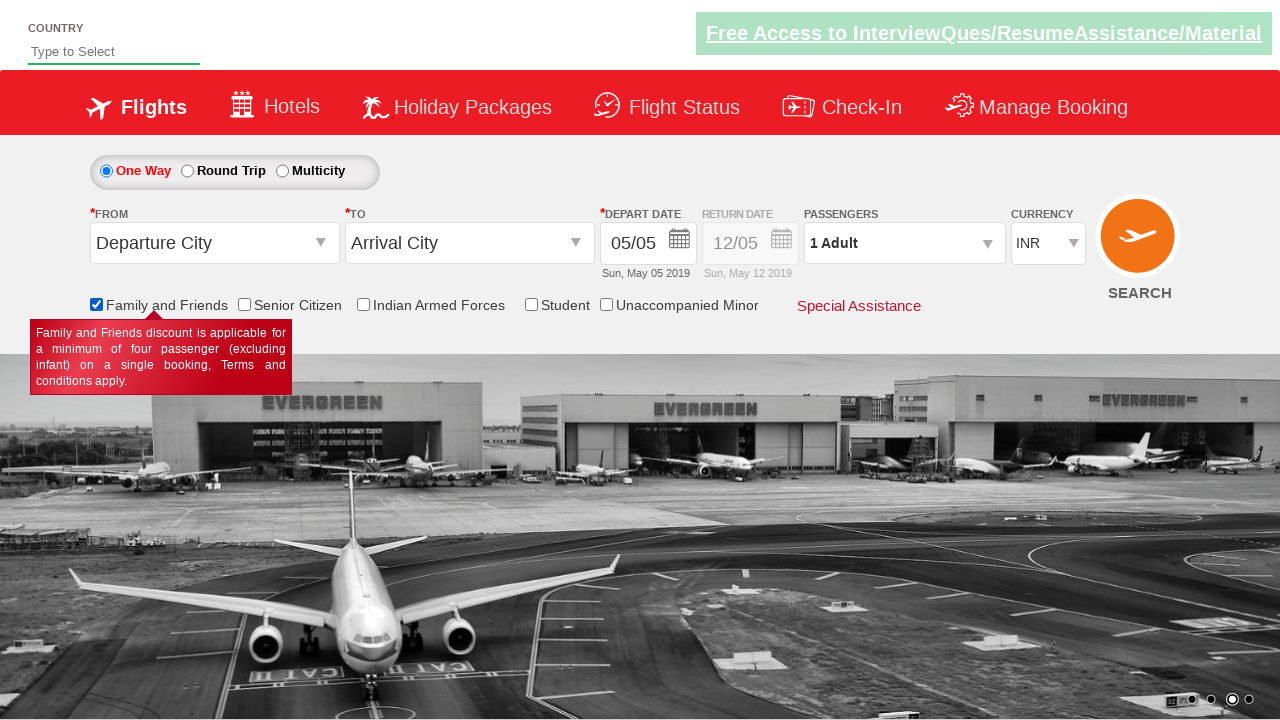